Tests form submission on UltimateQA by filling out name and message fields, calculating a simple math captcha by extracting two digits from the page and submitting their sum, then clicking the submit button.

Starting URL: https://www.ultimateqa.com/filling-out-forms/

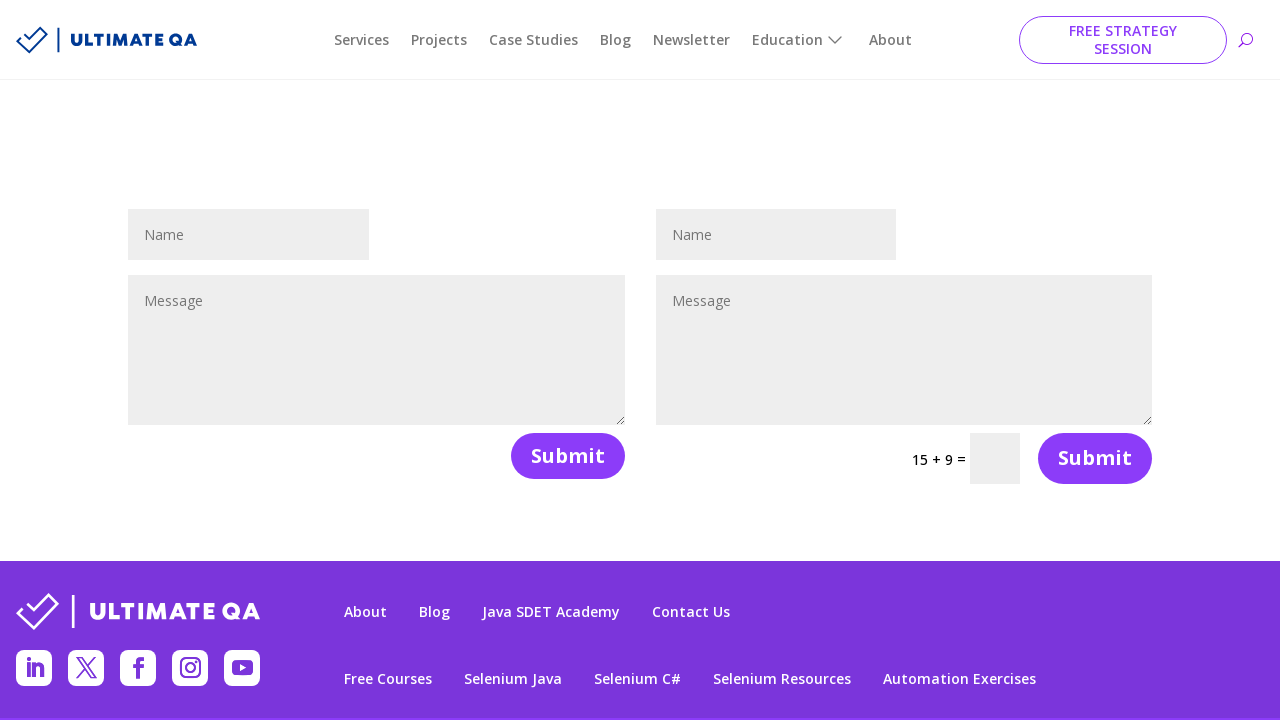

Filled name field with 'Quiz Time' on #et_pb_contact_name_1
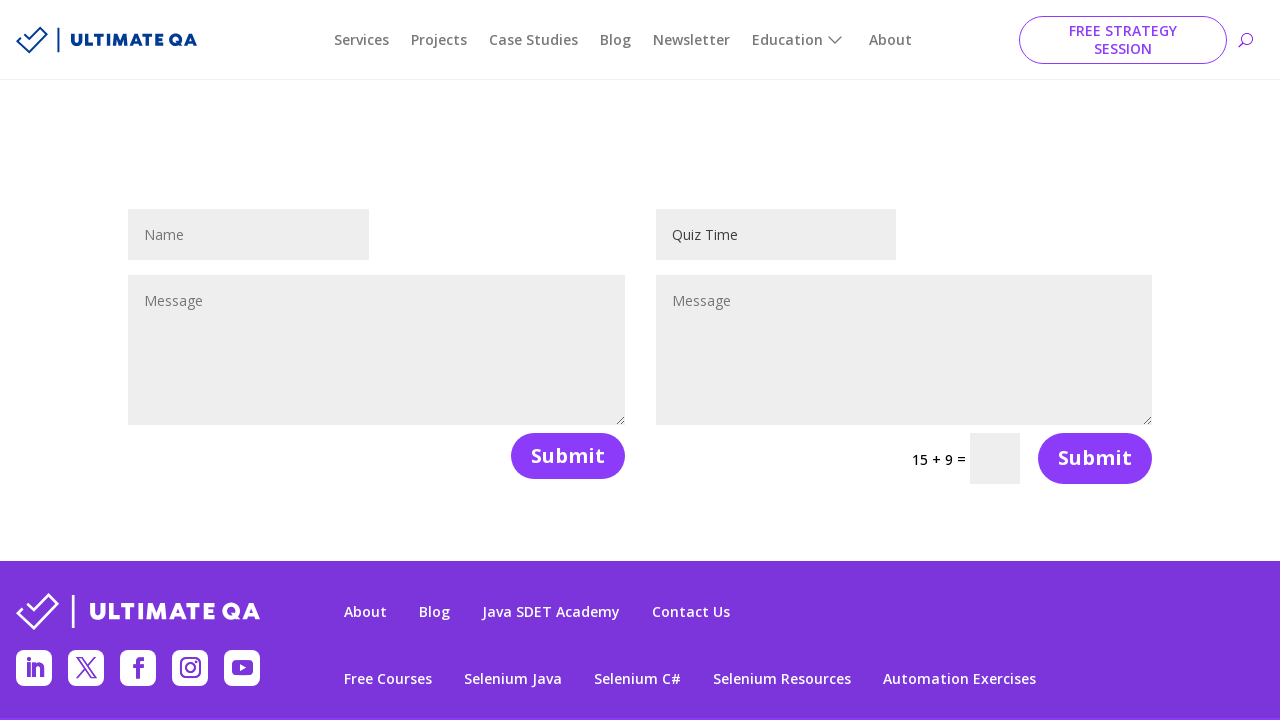

Filled message field with 'Quiz Passed!!!' on #et_pb_contact_message_1
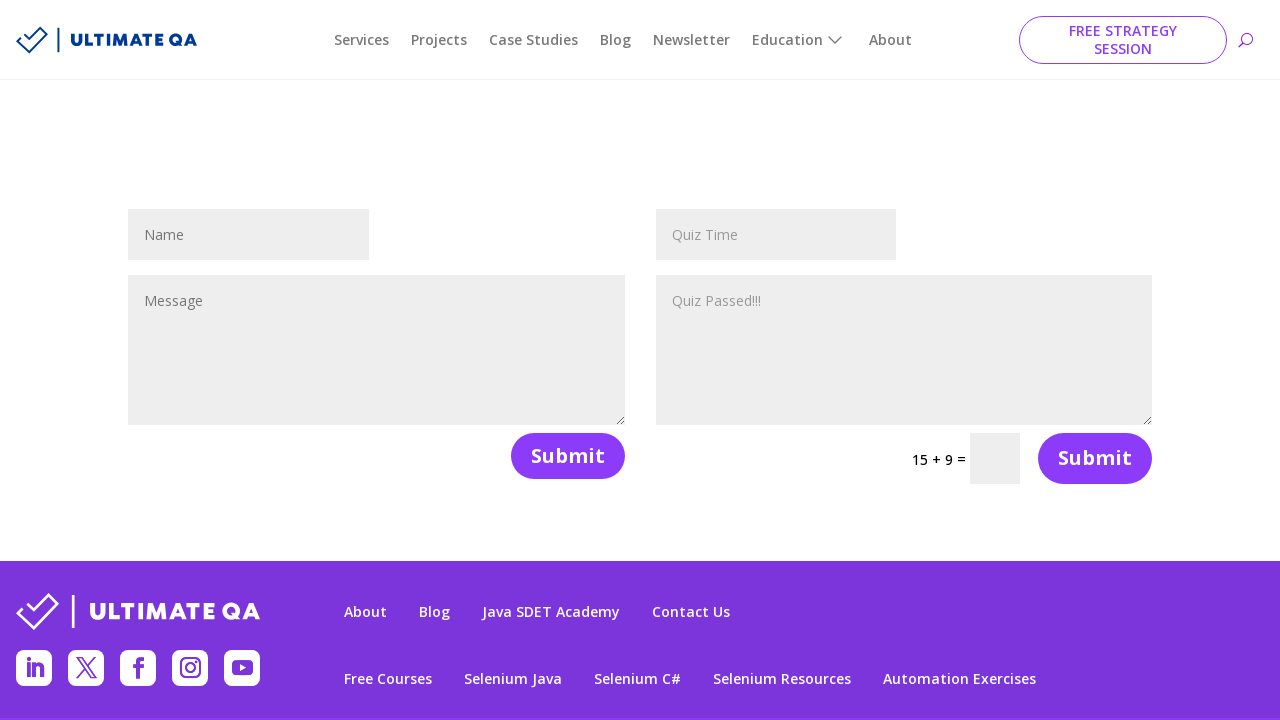

Extracted first captcha digit: 15
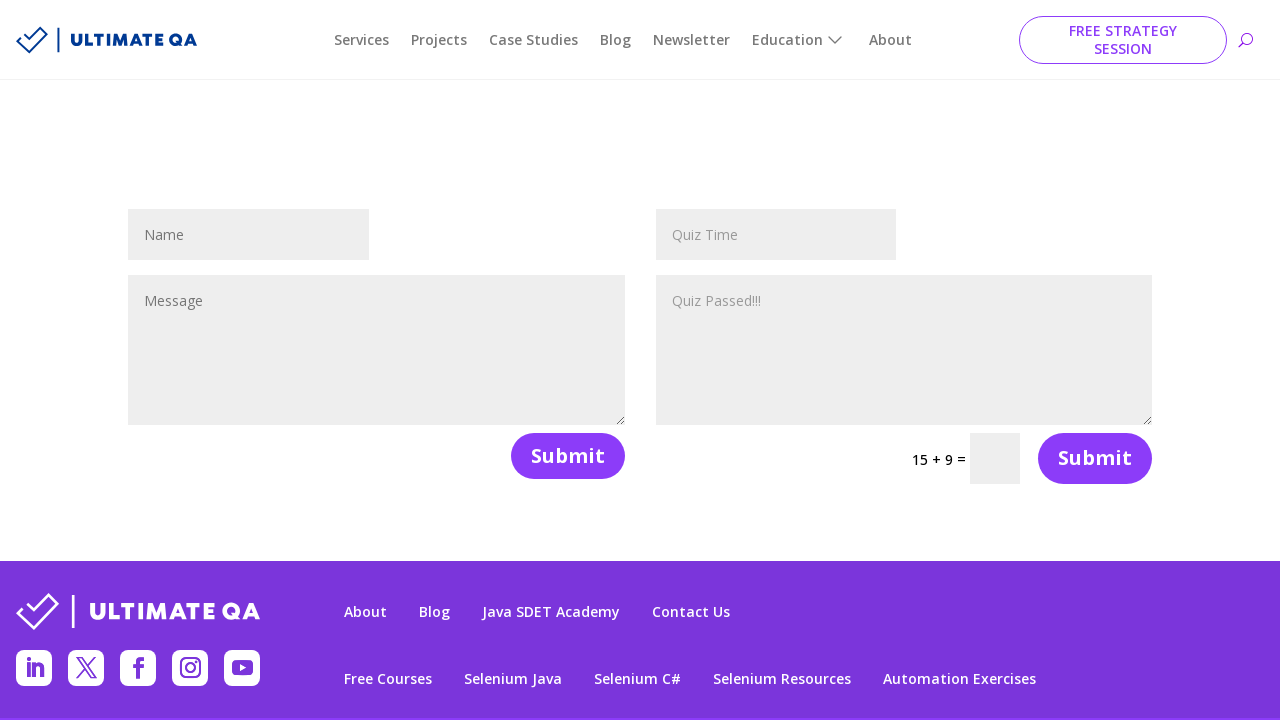

Extracted second captcha digit: 9
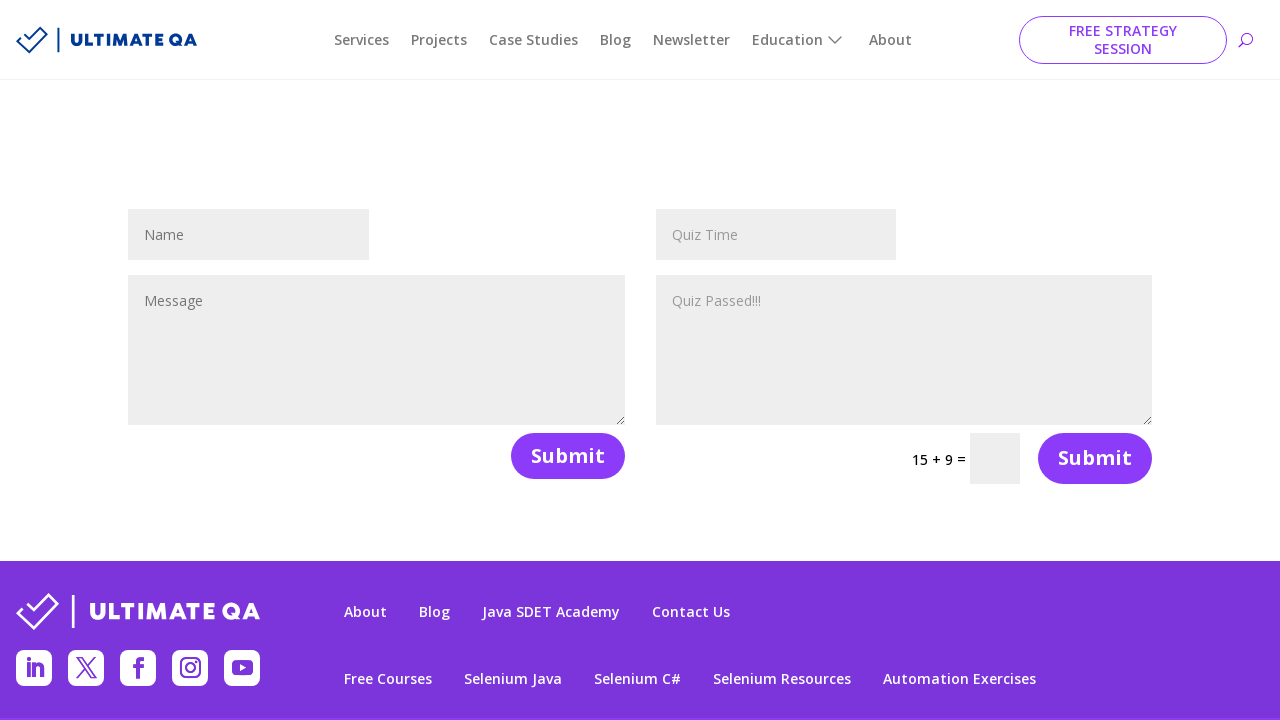

Calculated captcha sum: 15 + 9 = 24
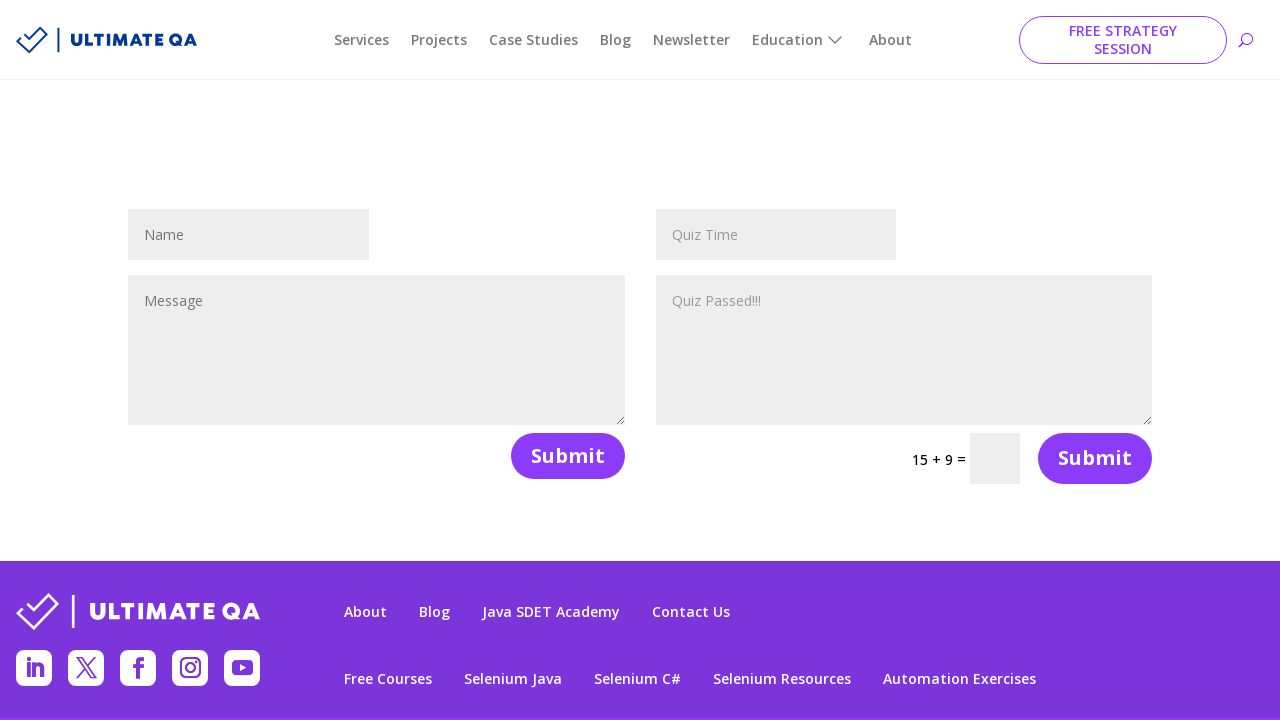

Filled captcha field with sum '24' on input[name='et_pb_contact_captcha_1']
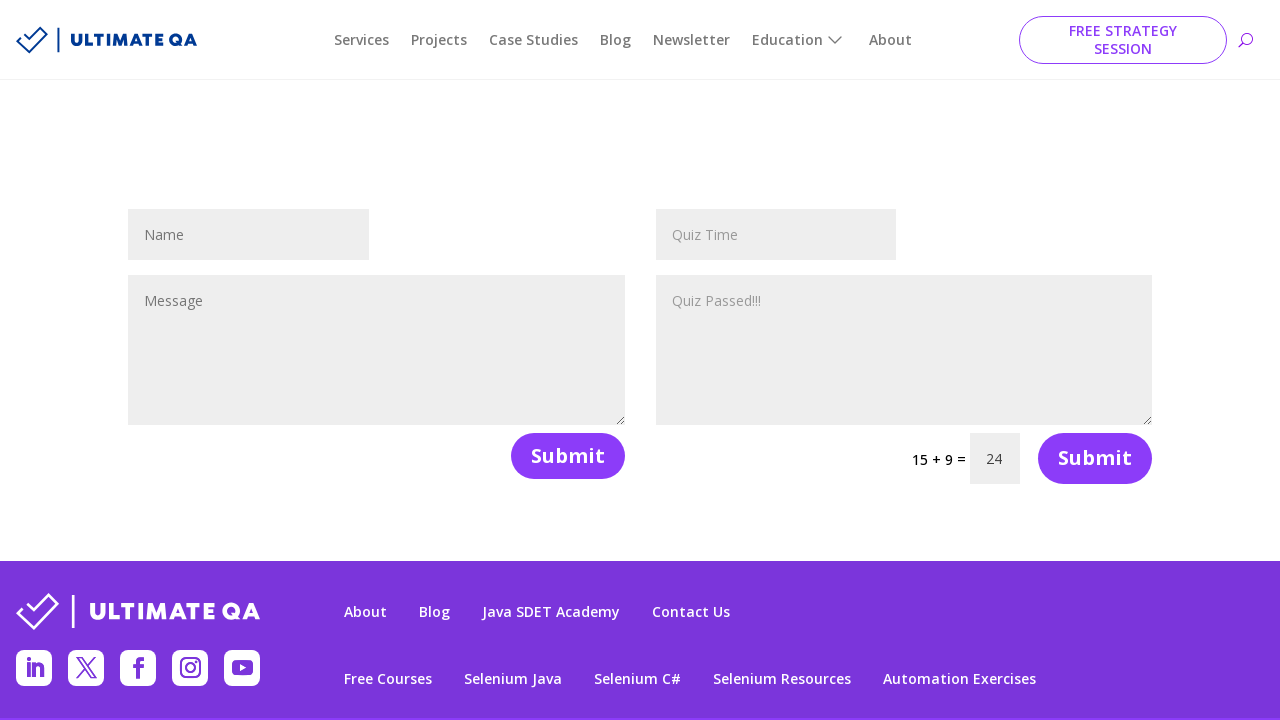

Clicked the submit button to complete form submission at (1095, 458) on (//button[contains(text(),'Submit')])[2]
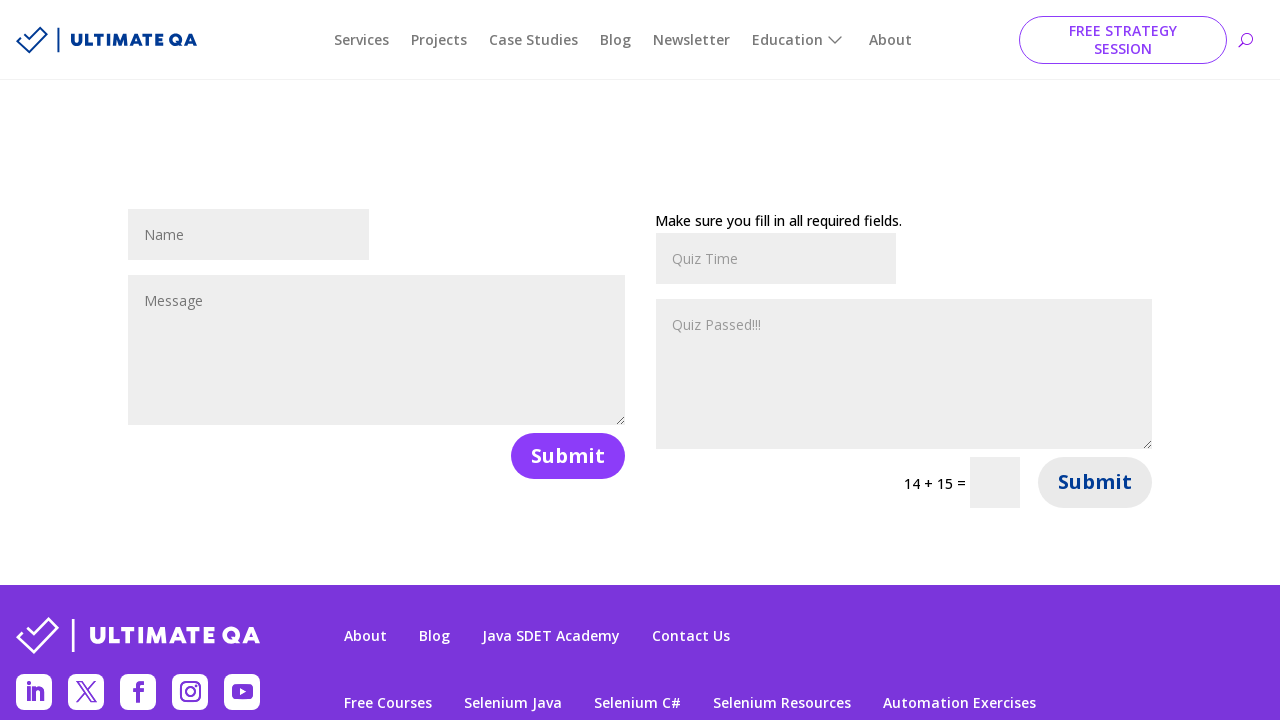

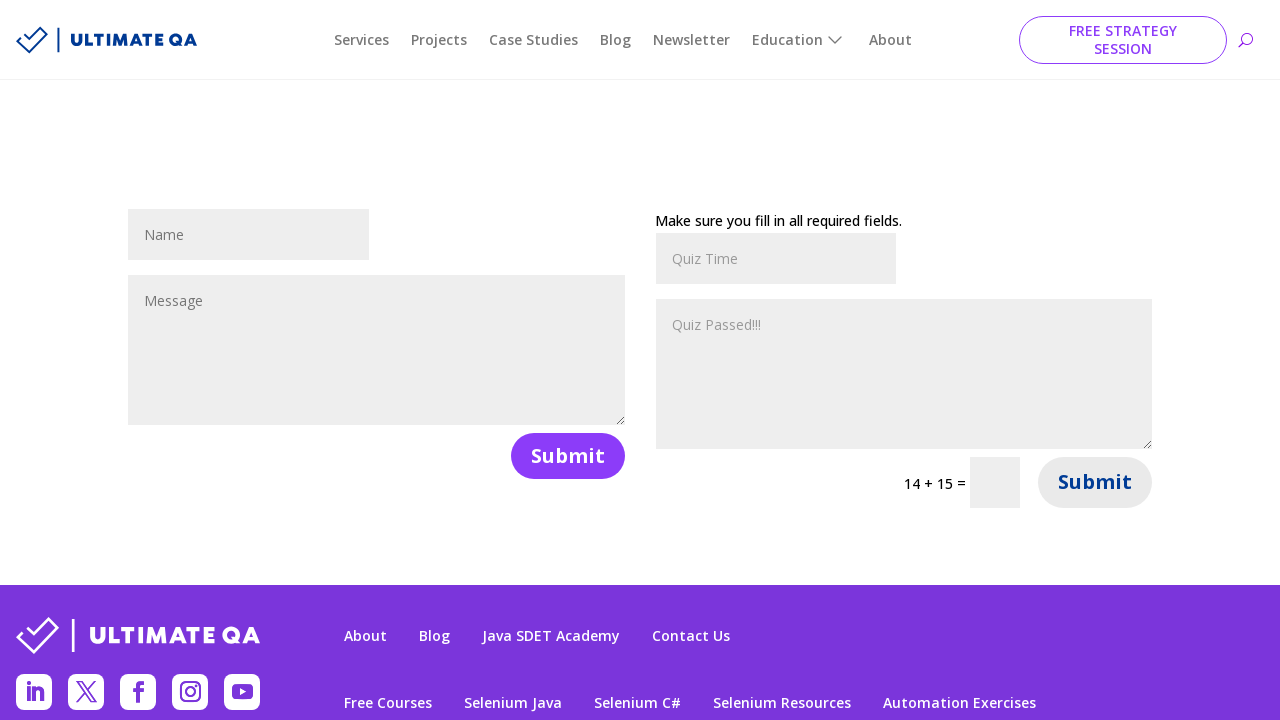